Navigates to the Python.org homepage and verifies that event information is displayed in the event widget

Starting URL: https://www.python.org/

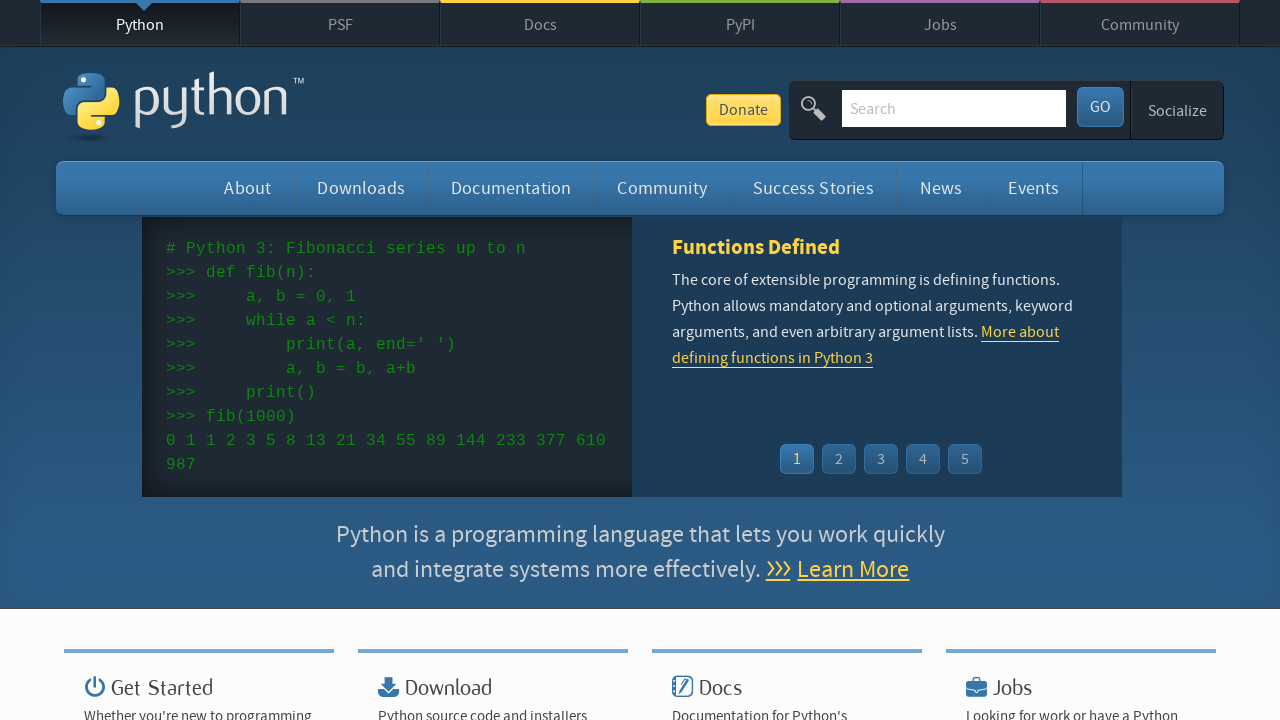

Navigated to Python.org homepage
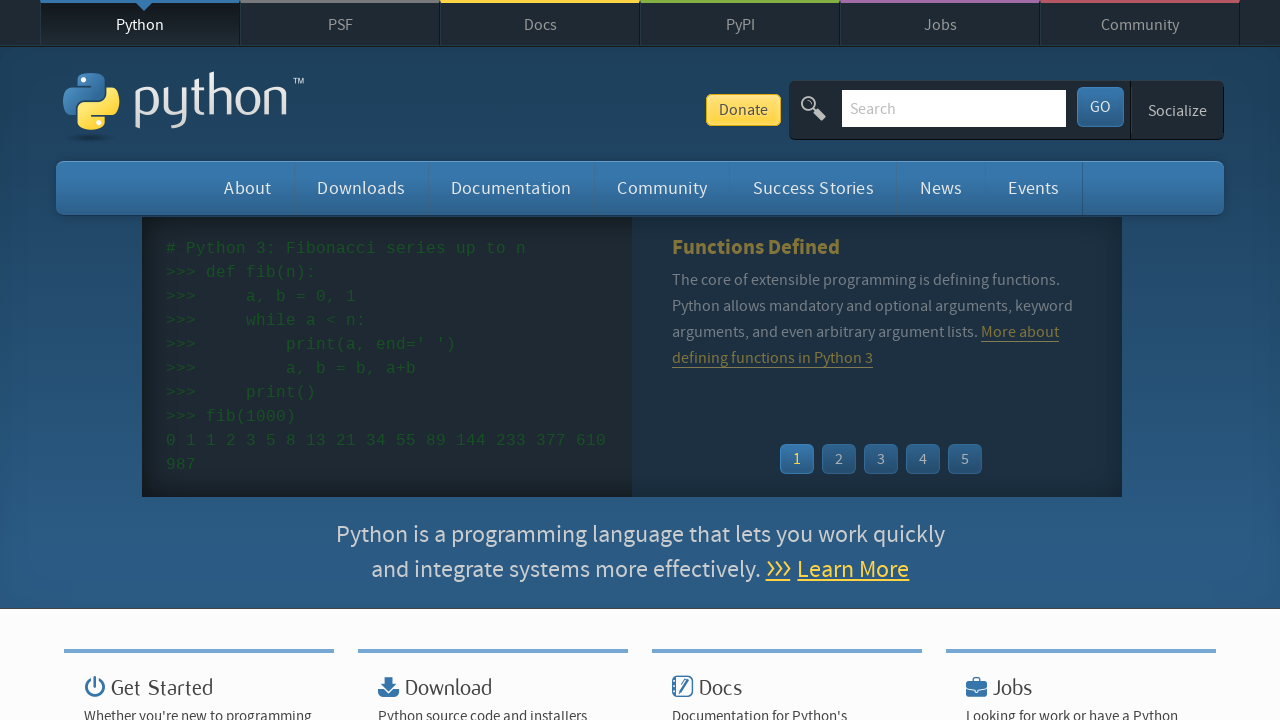

Event widget loaded
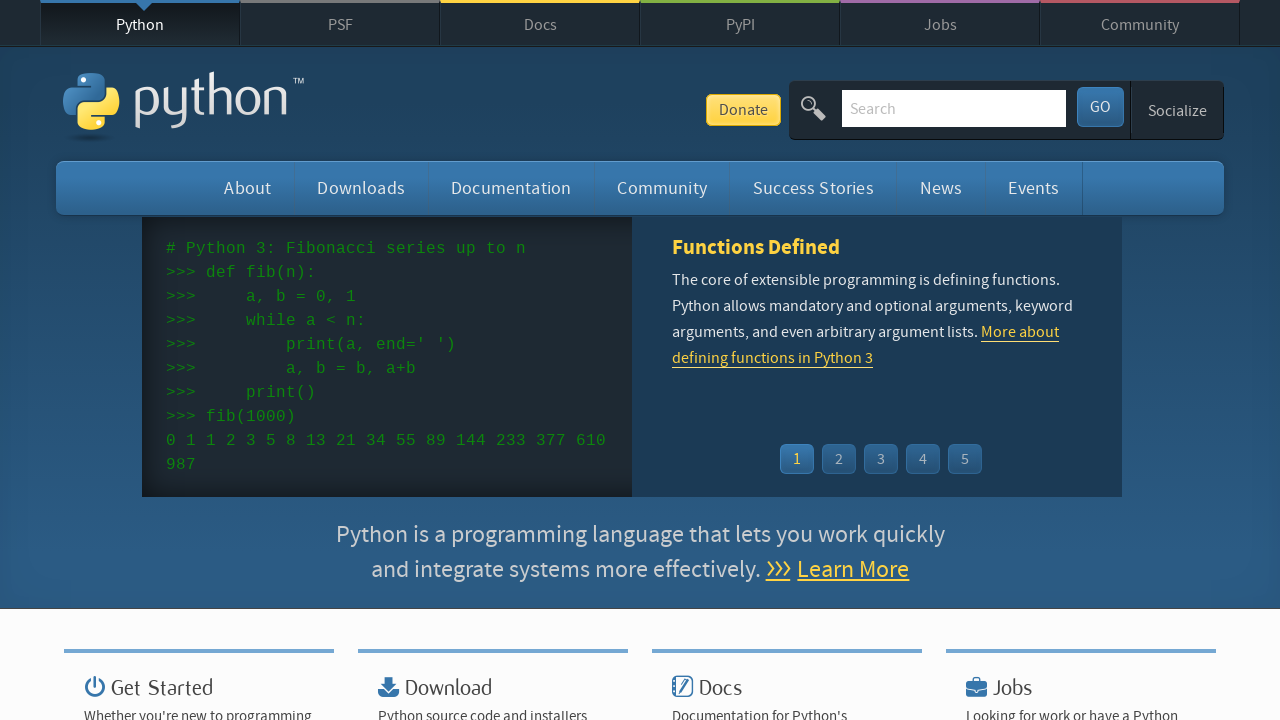

Event times are displayed in the event widget
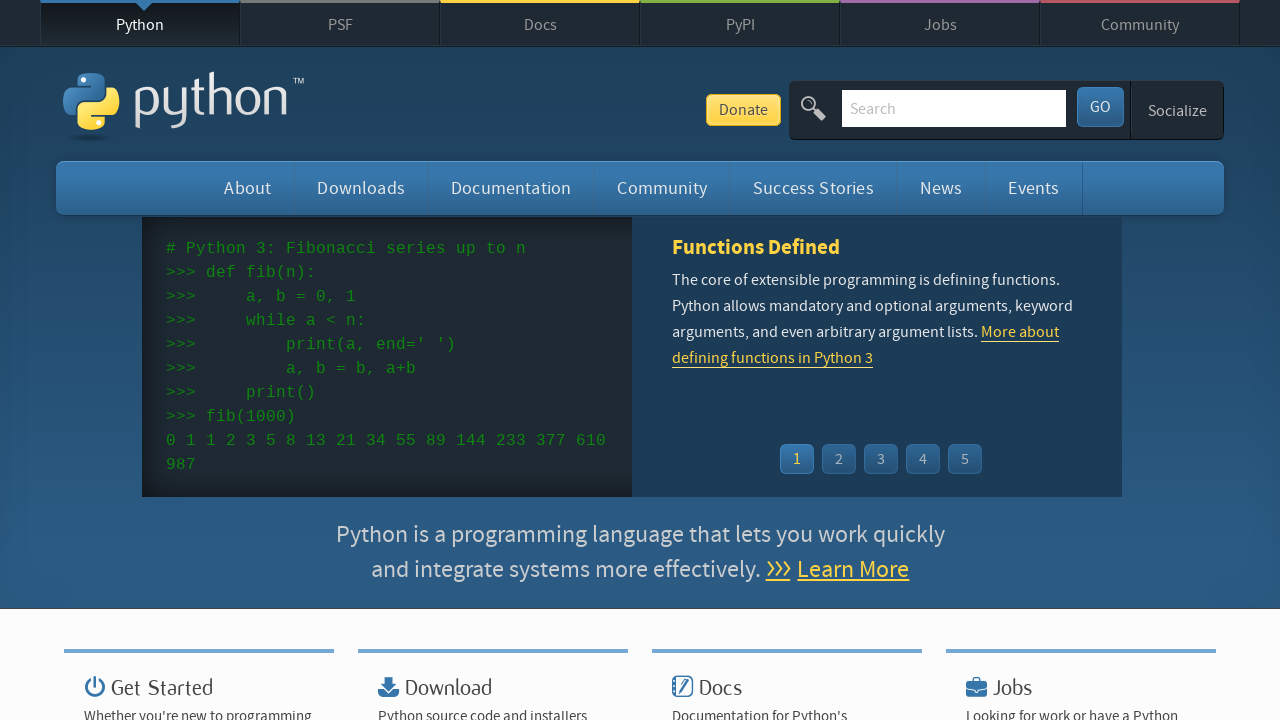

Event links are displayed in the event widget
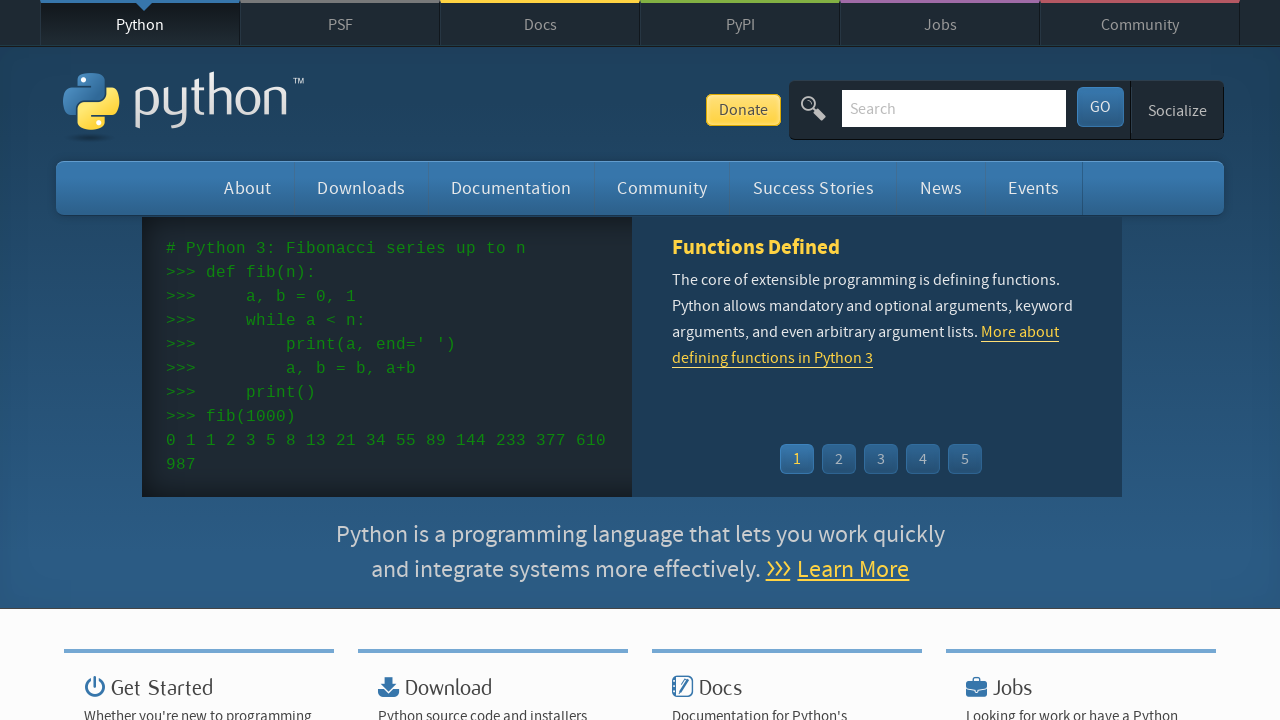

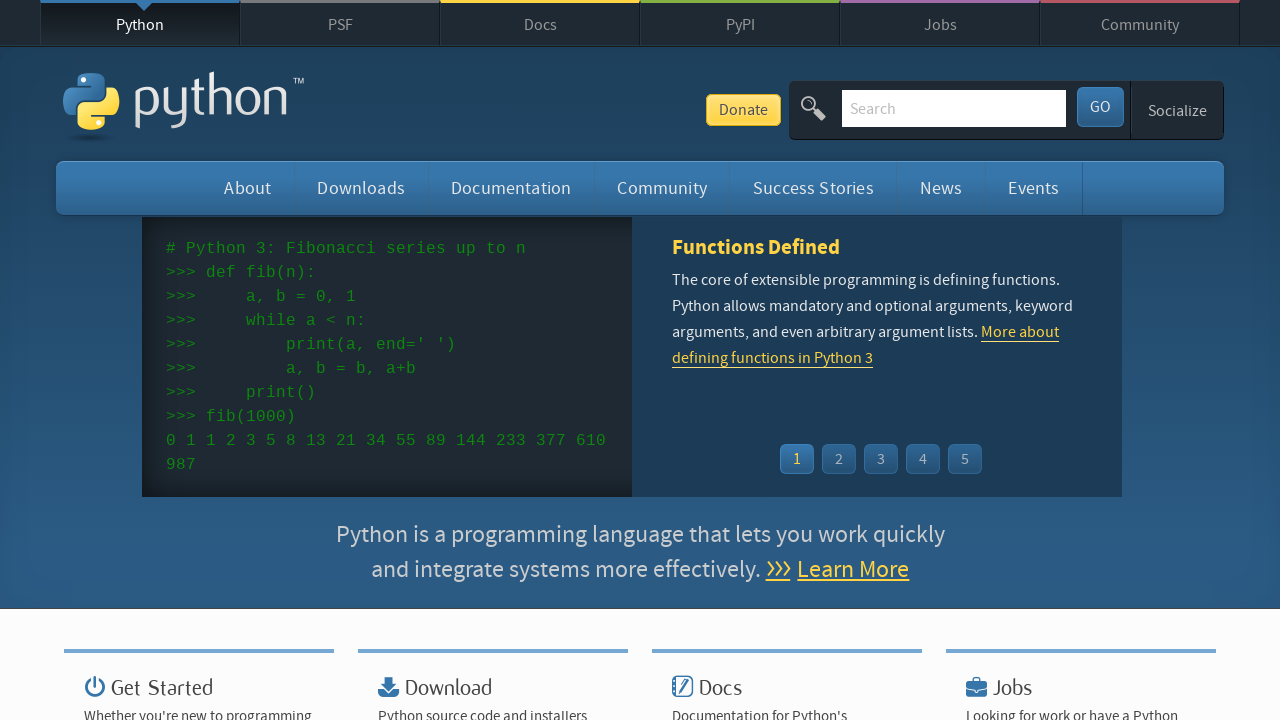